Tests XPath traversal techniques by navigating between sibling and parent-child elements on a practice automation page

Starting URL: https://rahulshettyacademy.com/AutomationPractice/

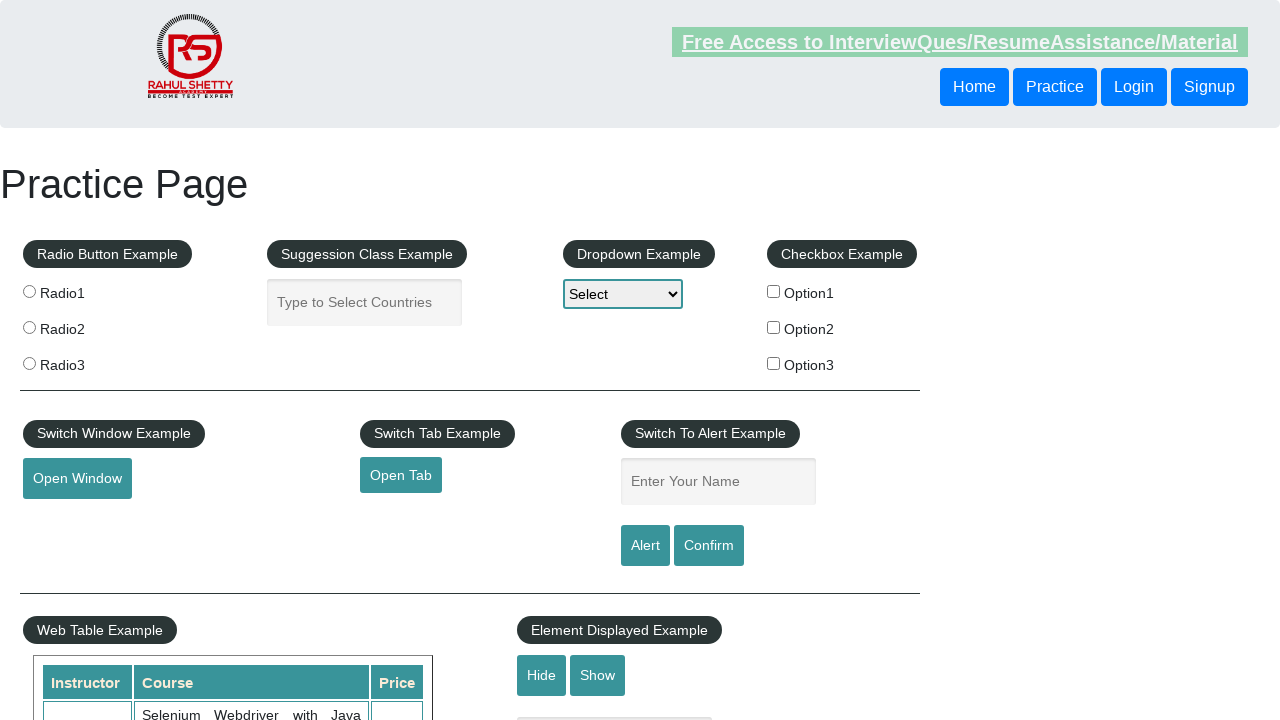

Navigated to AutomationPractice page
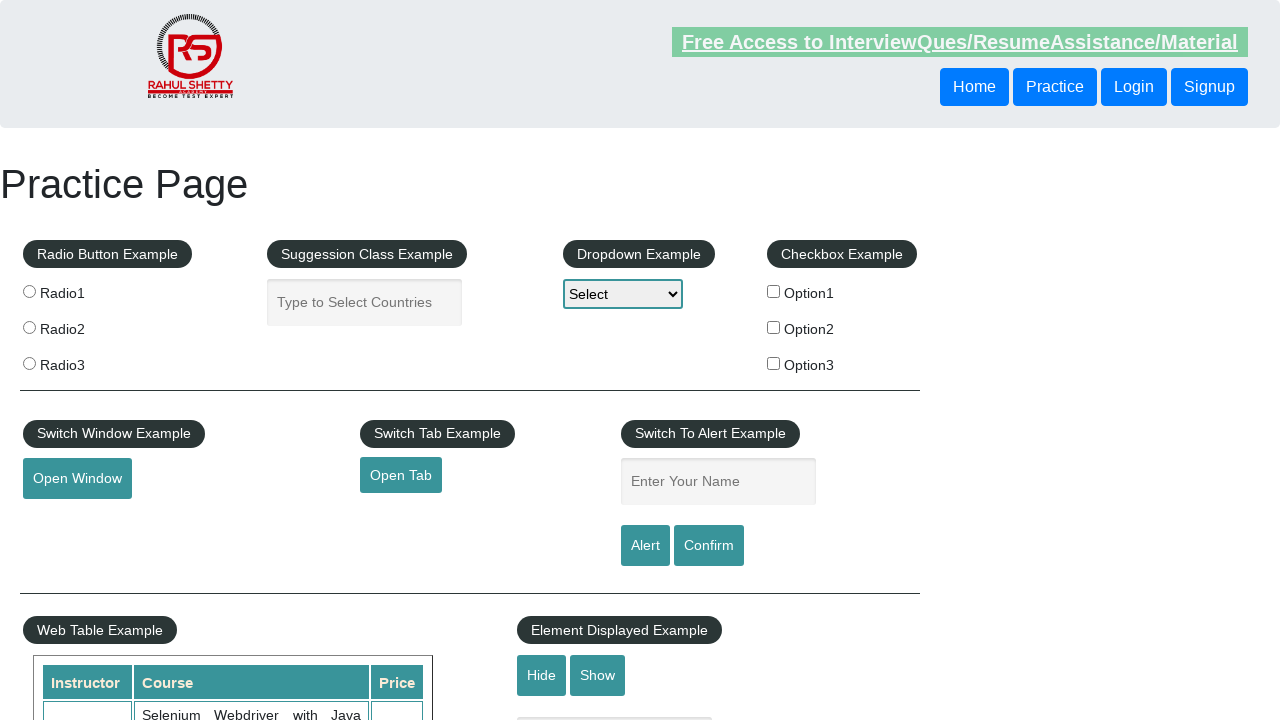

Retrieved text from first button's following sibling using XPath traversal
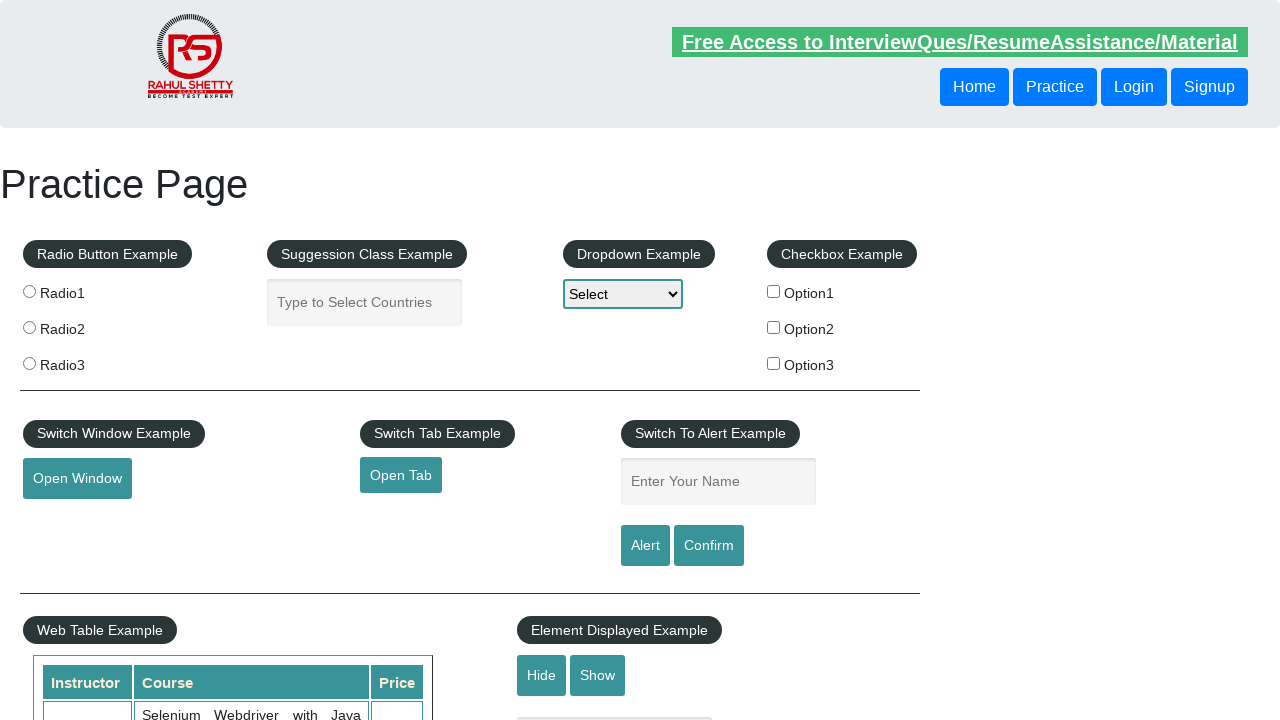

Retrieved text from second button by traversing to parent element and back down using XPath
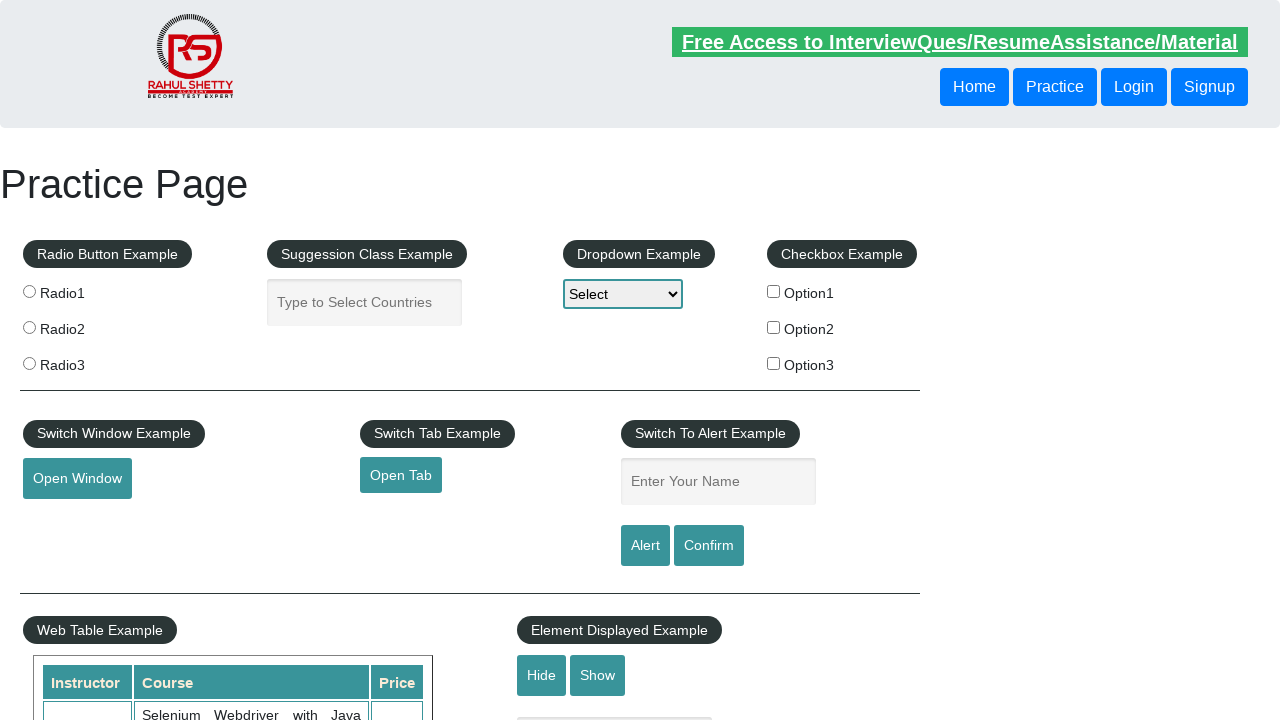

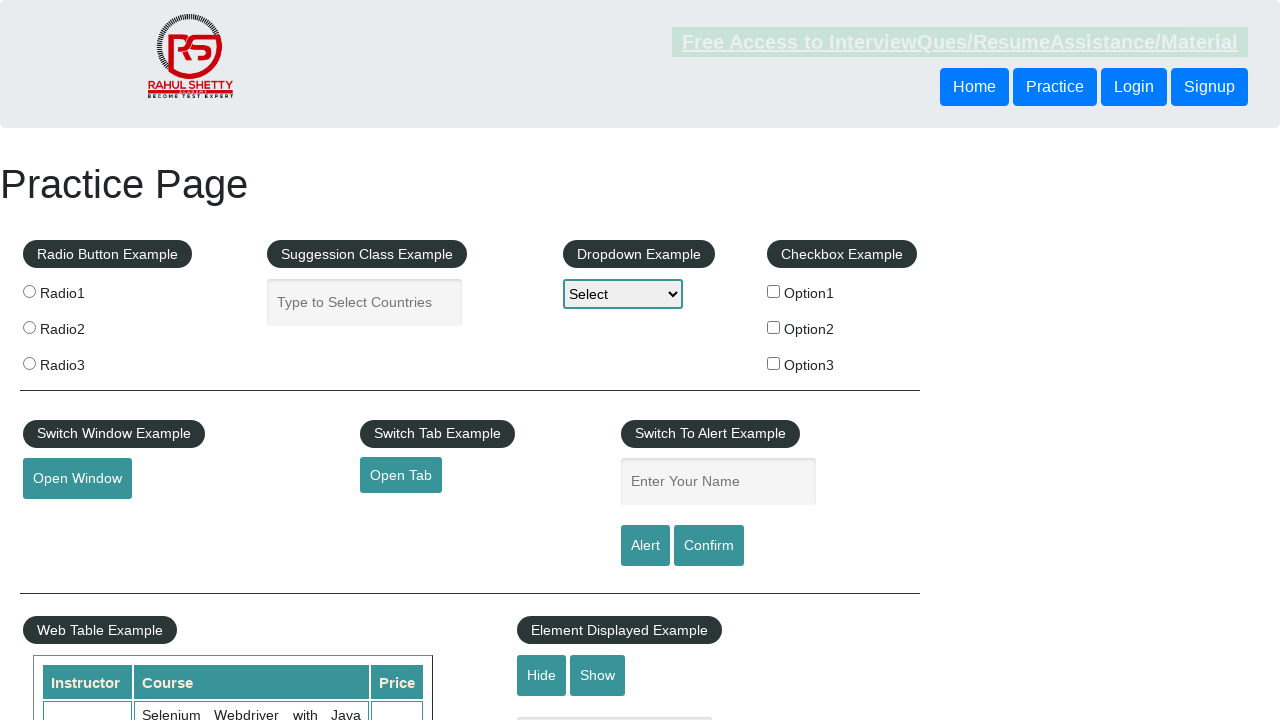